Tests a contact form submission by filling in title, details, full name, phone number, and email fields, then submitting the form

Starting URL: https://hotro.hasaki.vn/lien-he.html

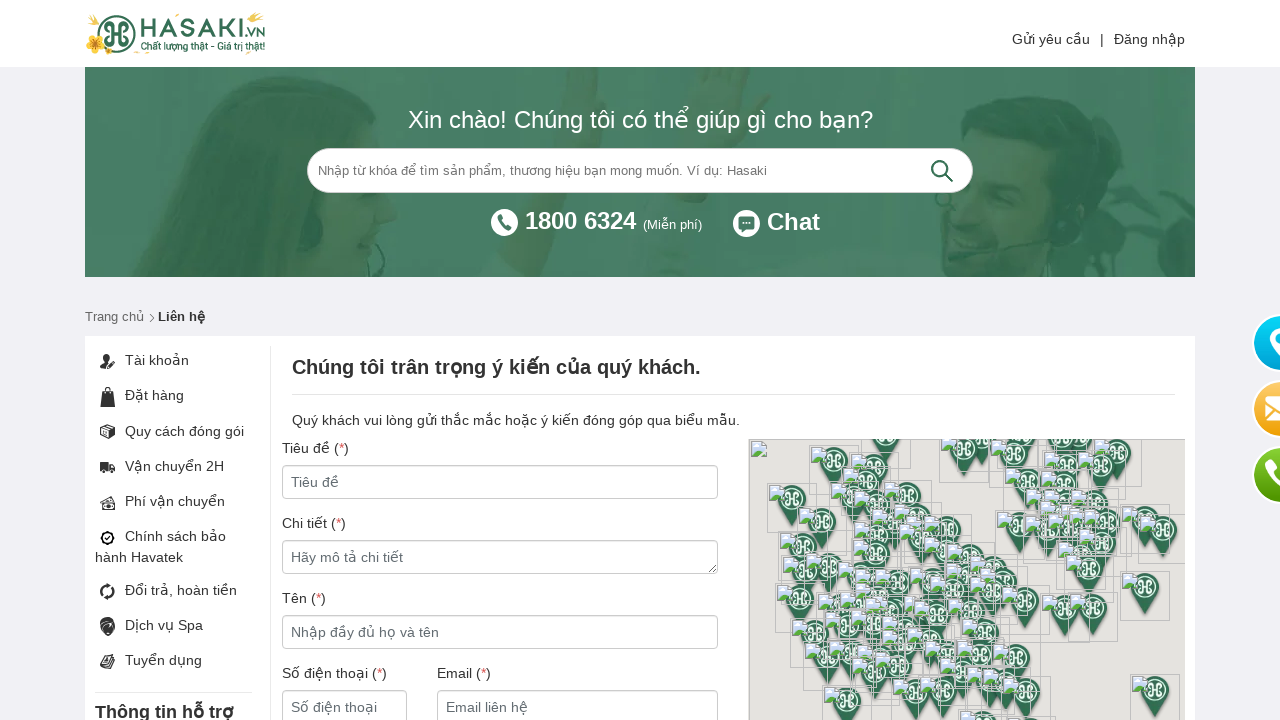

Filled title field with 'Yêu cầu hỗ trợ sản phẩm' on input[name='title']
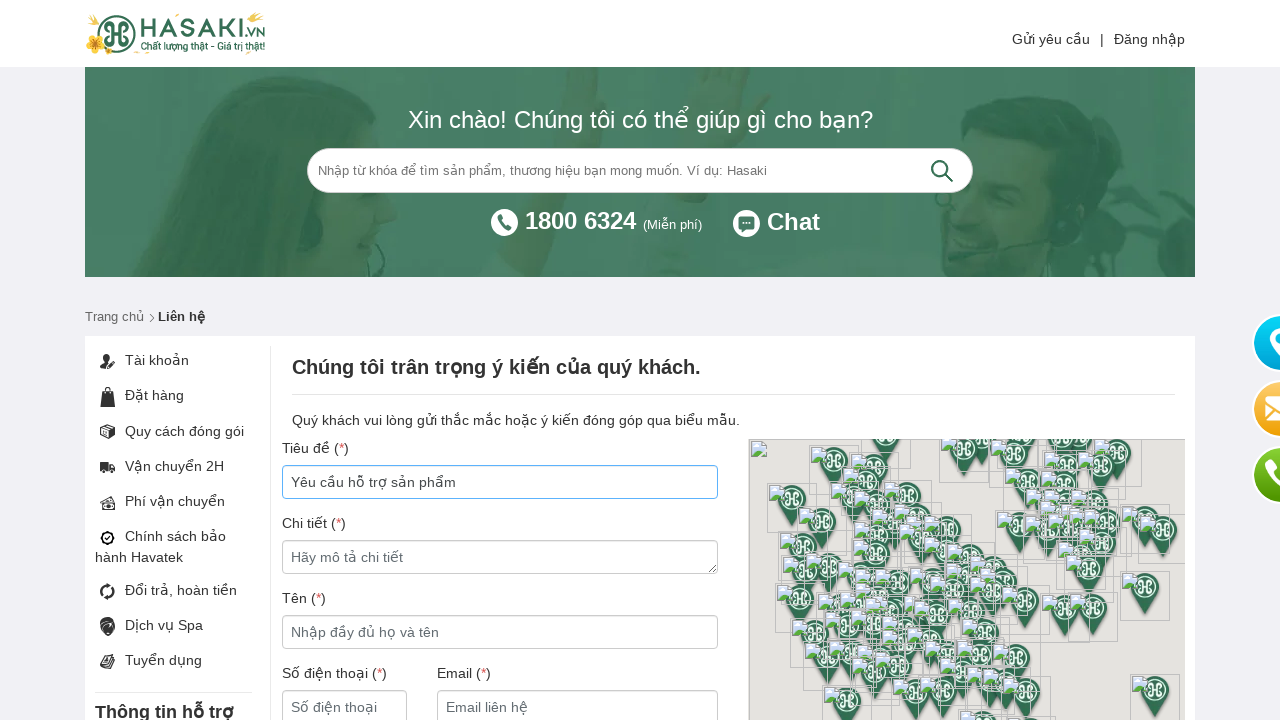

Filled detail field with support request message on textarea[name='detail']
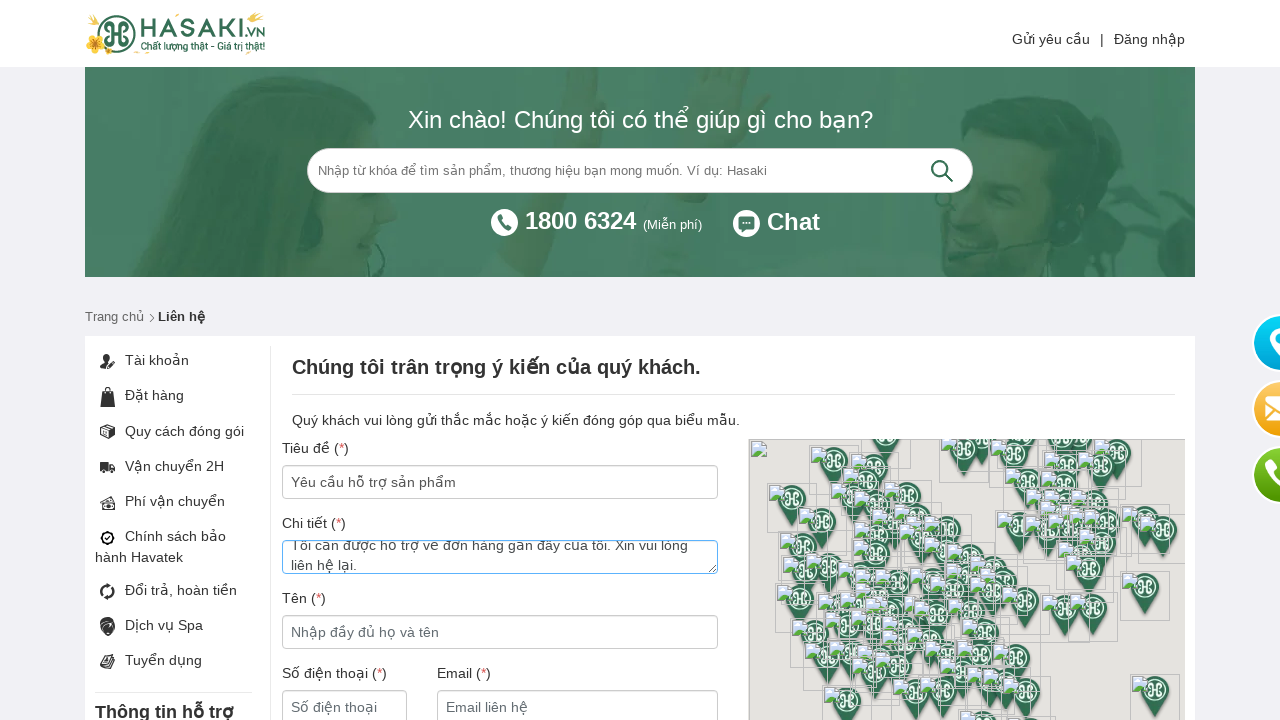

Filled full name field with 'Nguyễn Văn Minh' on input[name='fullname']
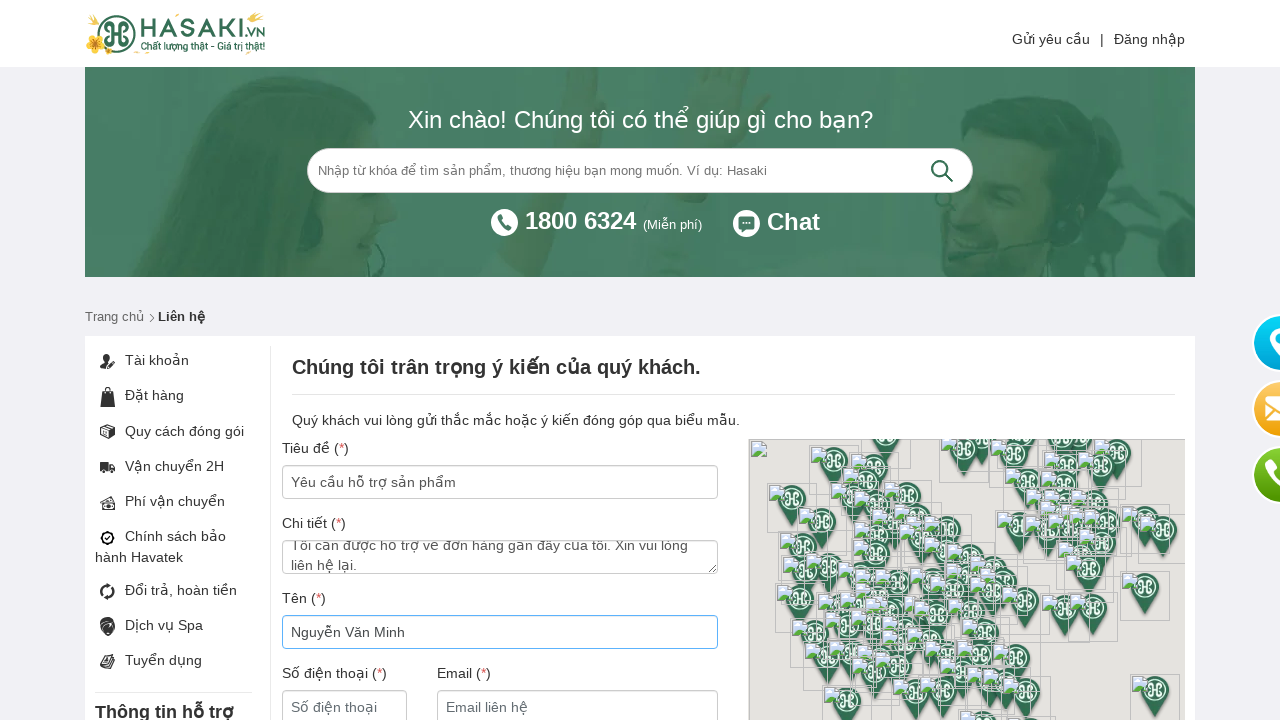

Filled phone number field with '0912345678' on input[name='phone']
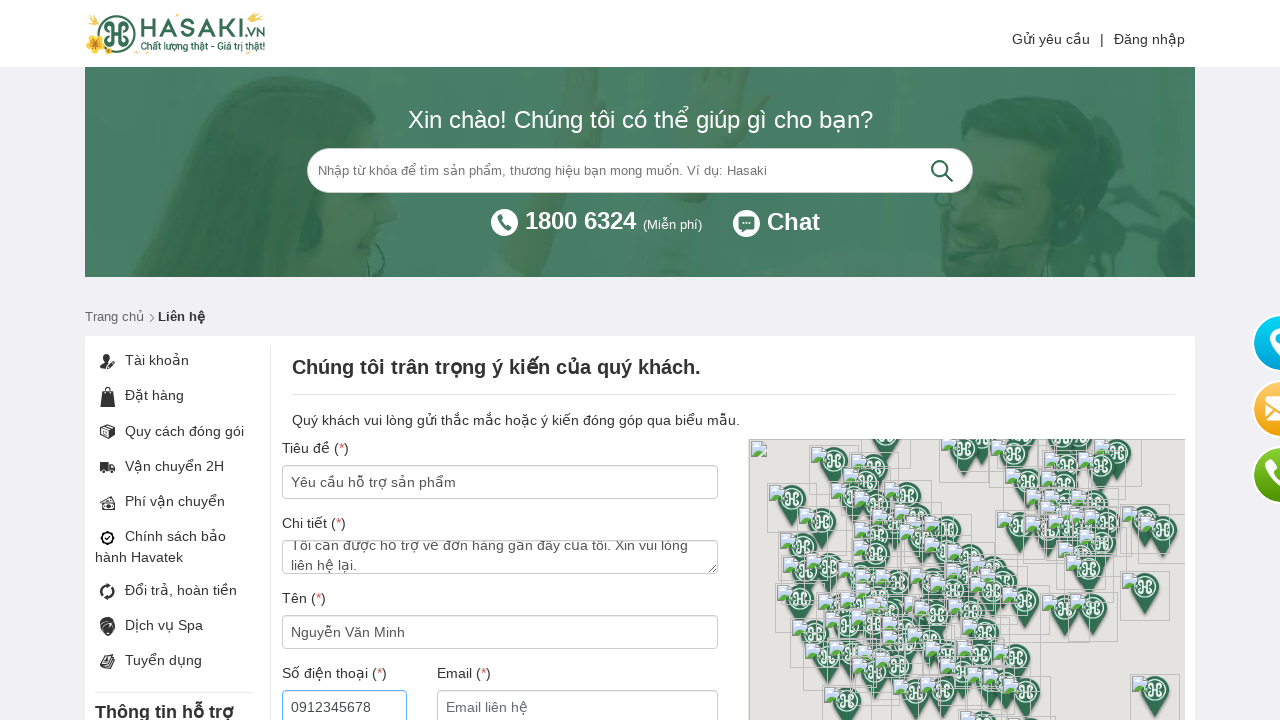

Filled email field with 'nguyenvanminh@example.com' on input[name='email']
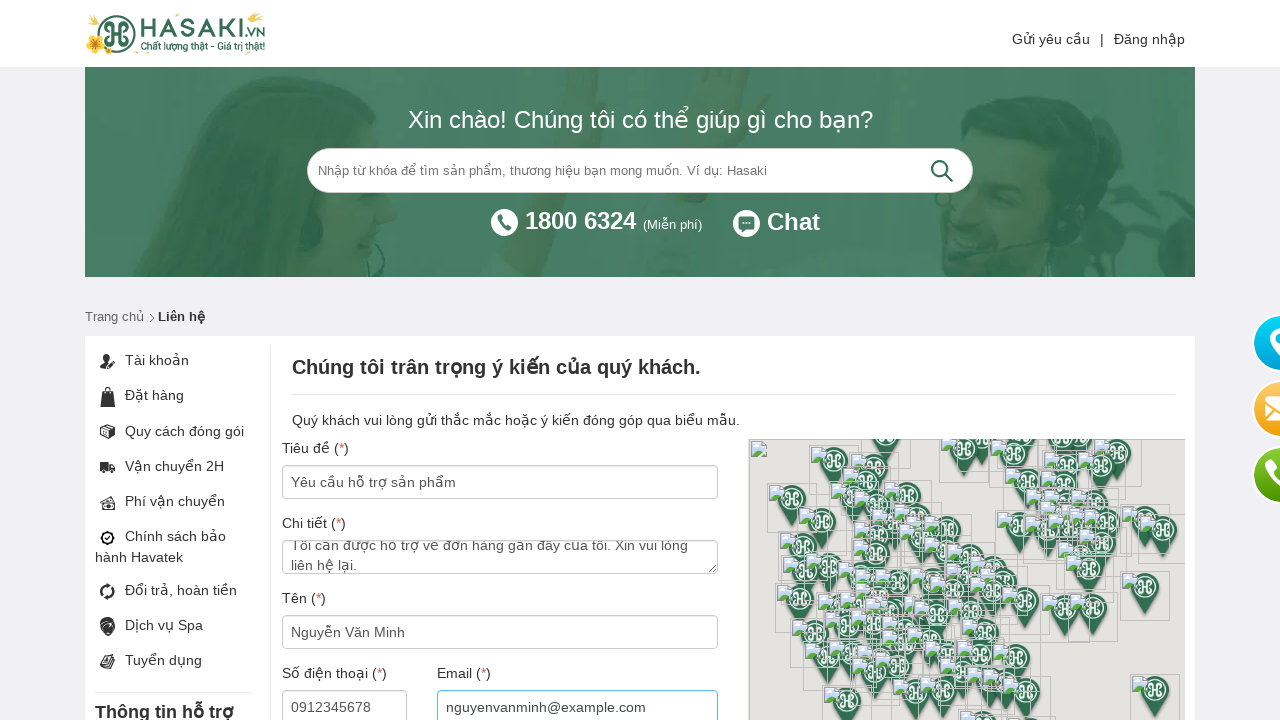

Clicked submit button to submit contact form at (335, 360) on #submit
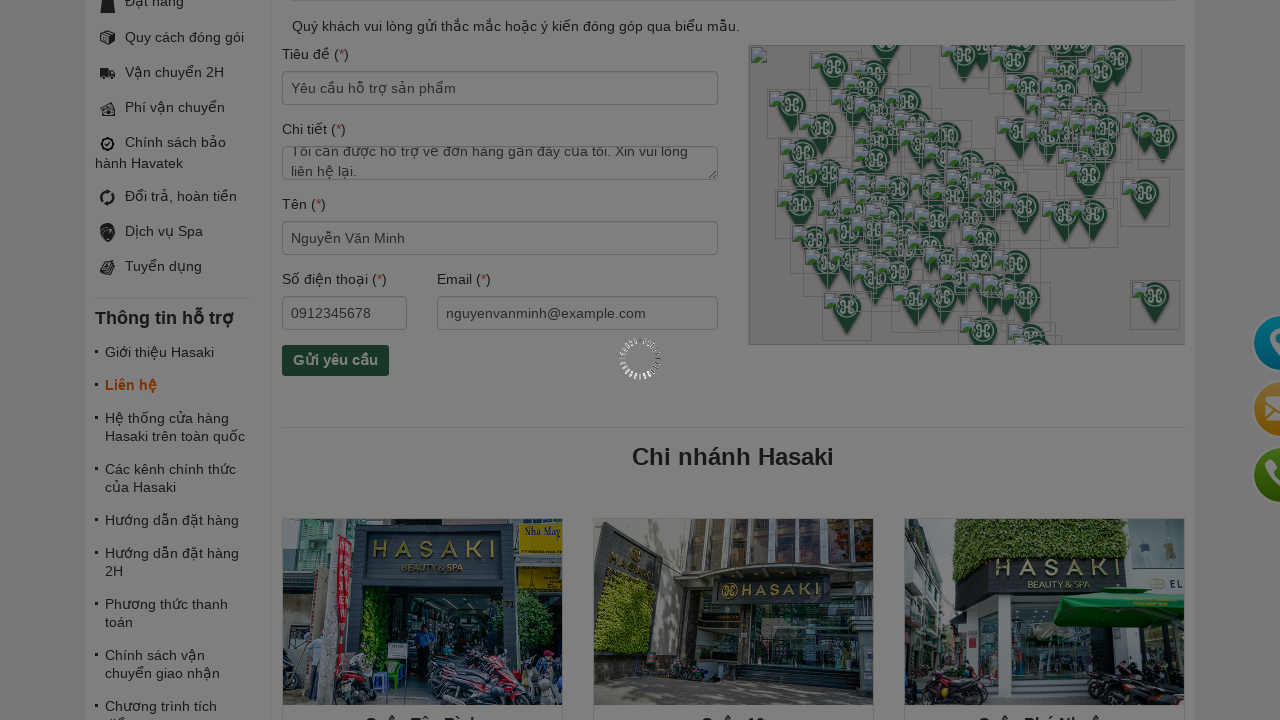

Form submission confirmed - notification appeared
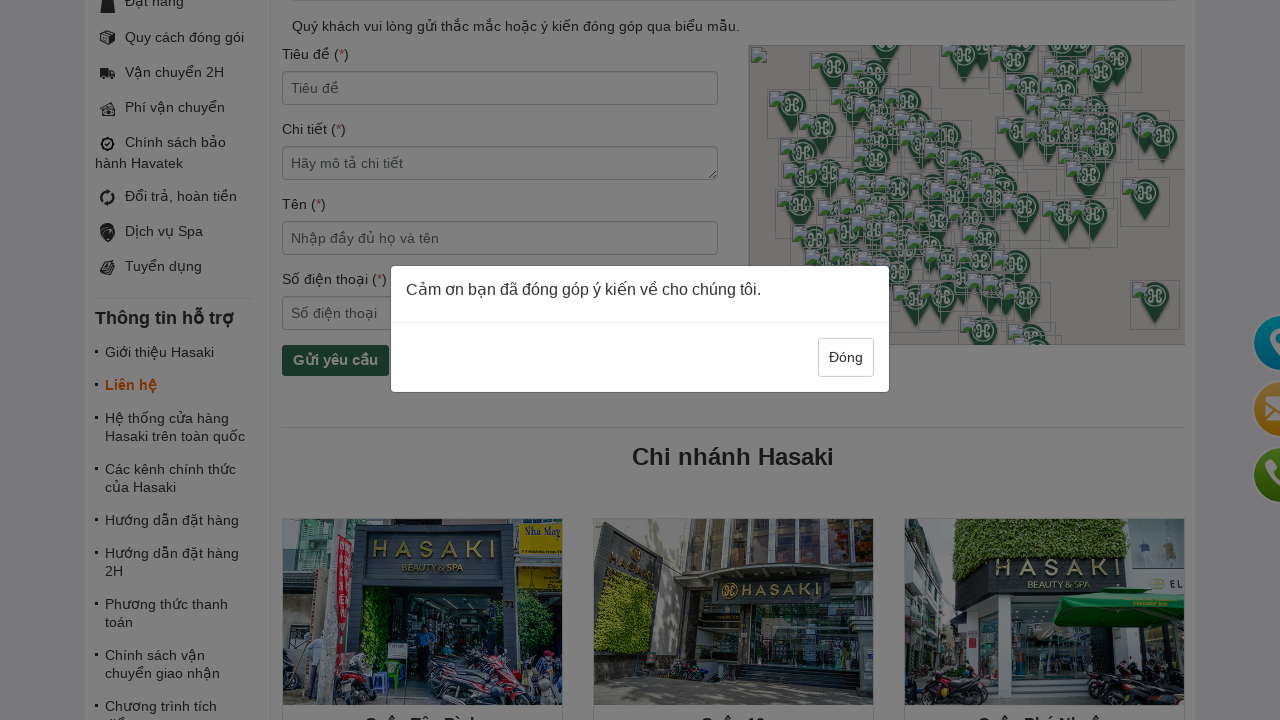

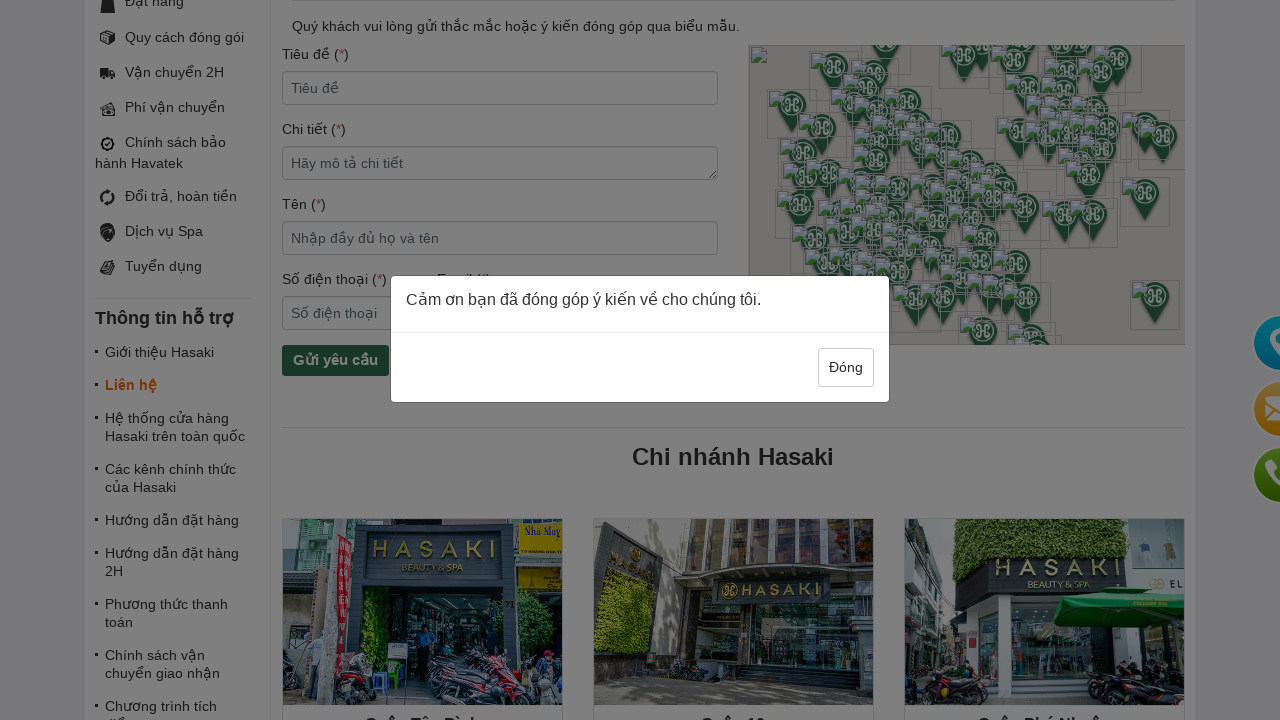